Tests browser window manipulation by navigating to a demo site, getting window dimensions, maximizing the window, and setting the window position.

Starting URL: https://demoqa.com/

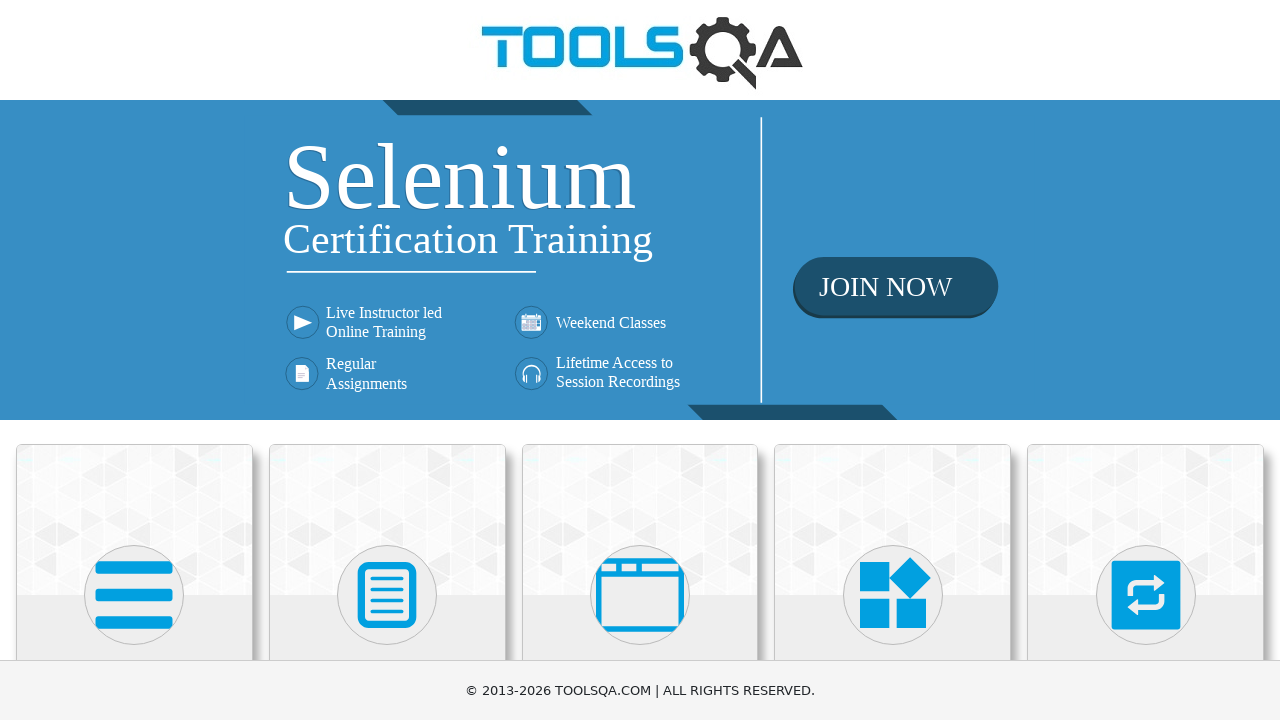

Retrieved current viewport size
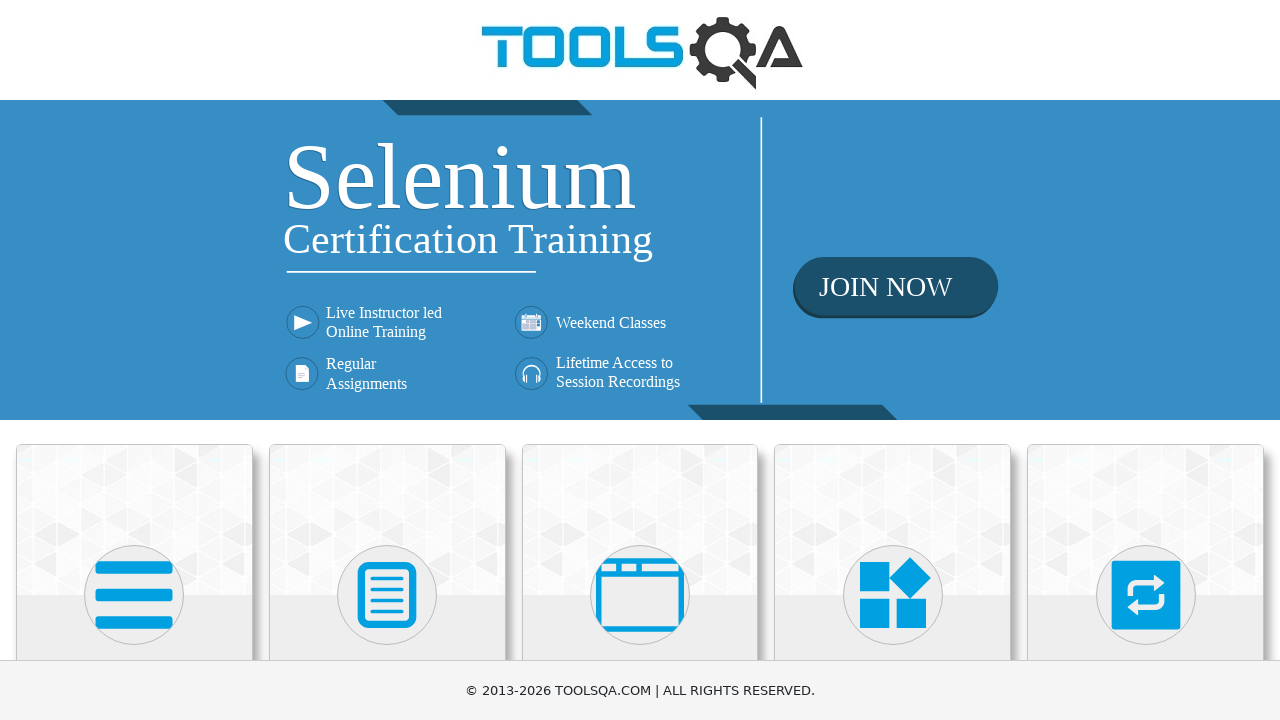

Set viewport size to 500x600
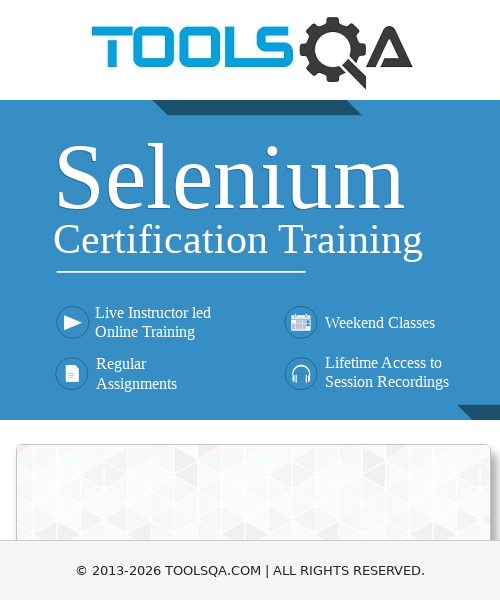

Maximized window by setting viewport to 1920x1080
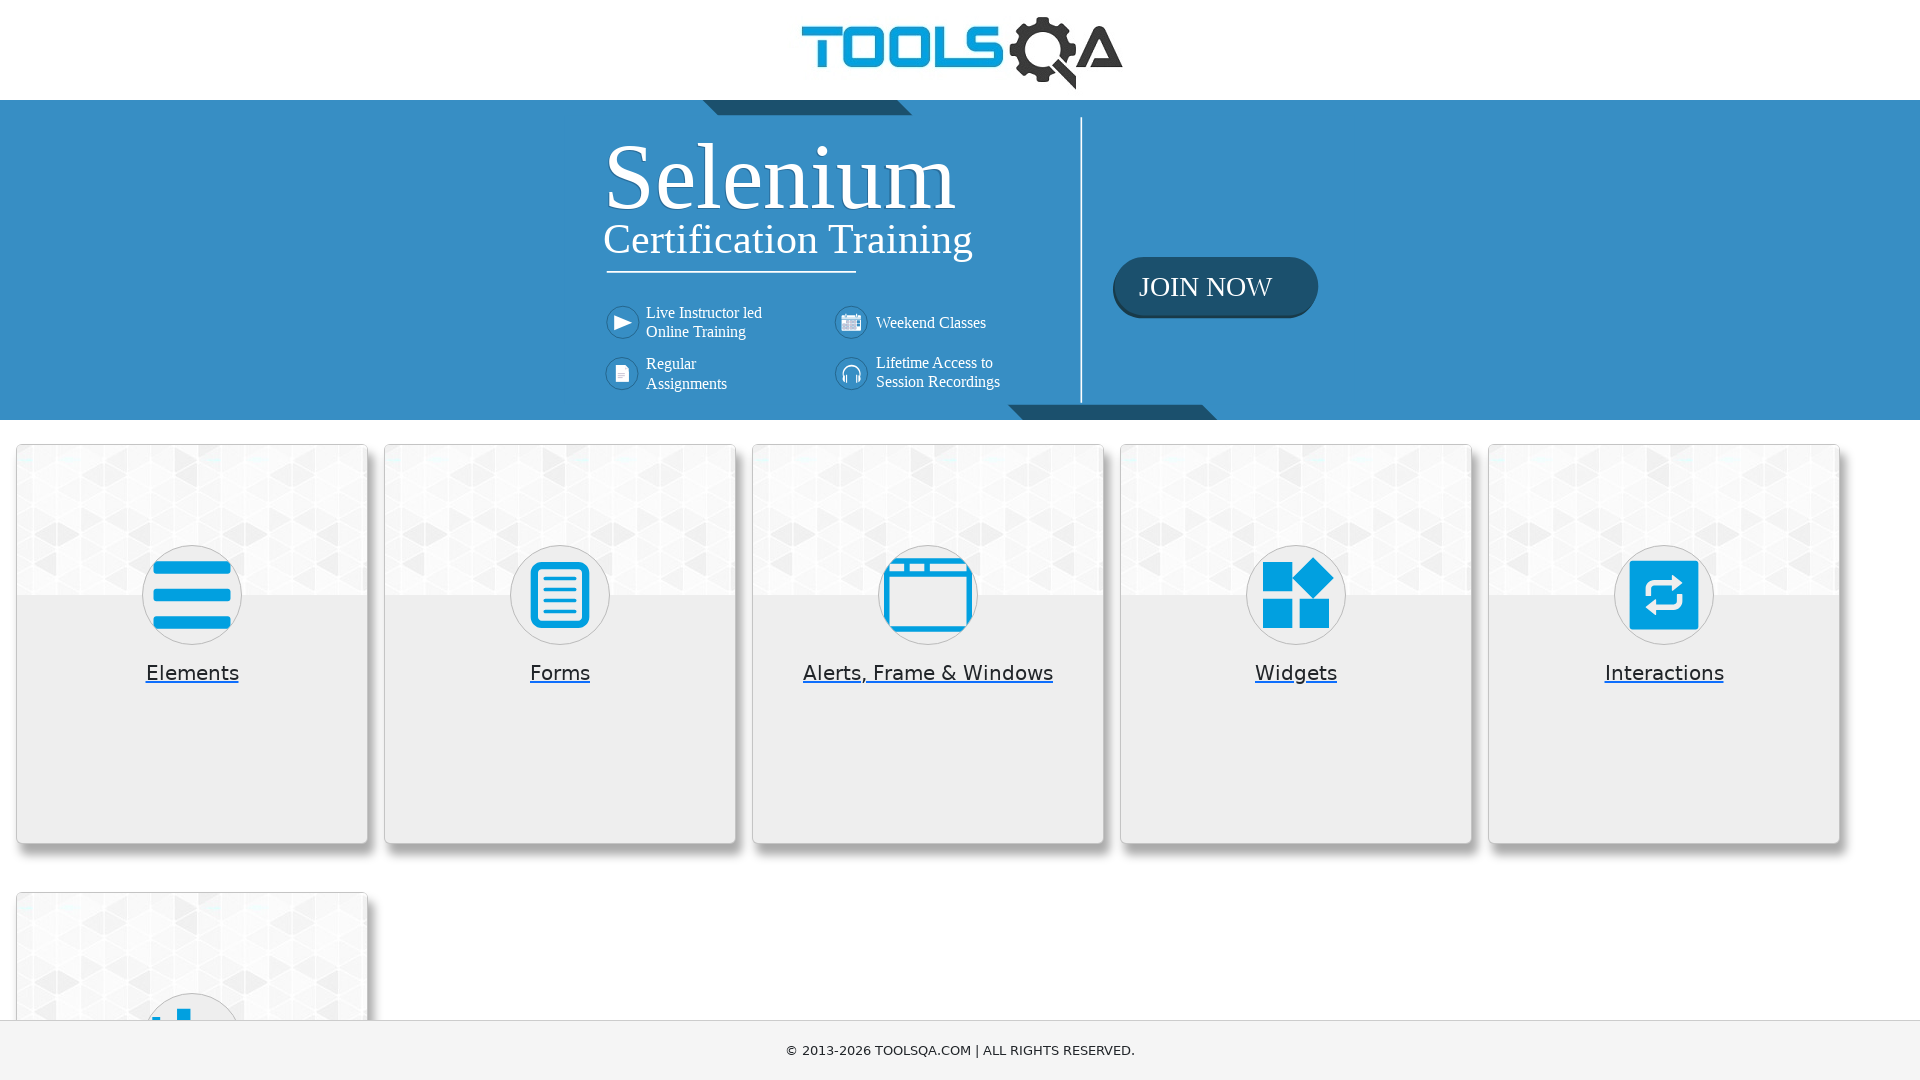

Waited for page to reach domcontentloaded state
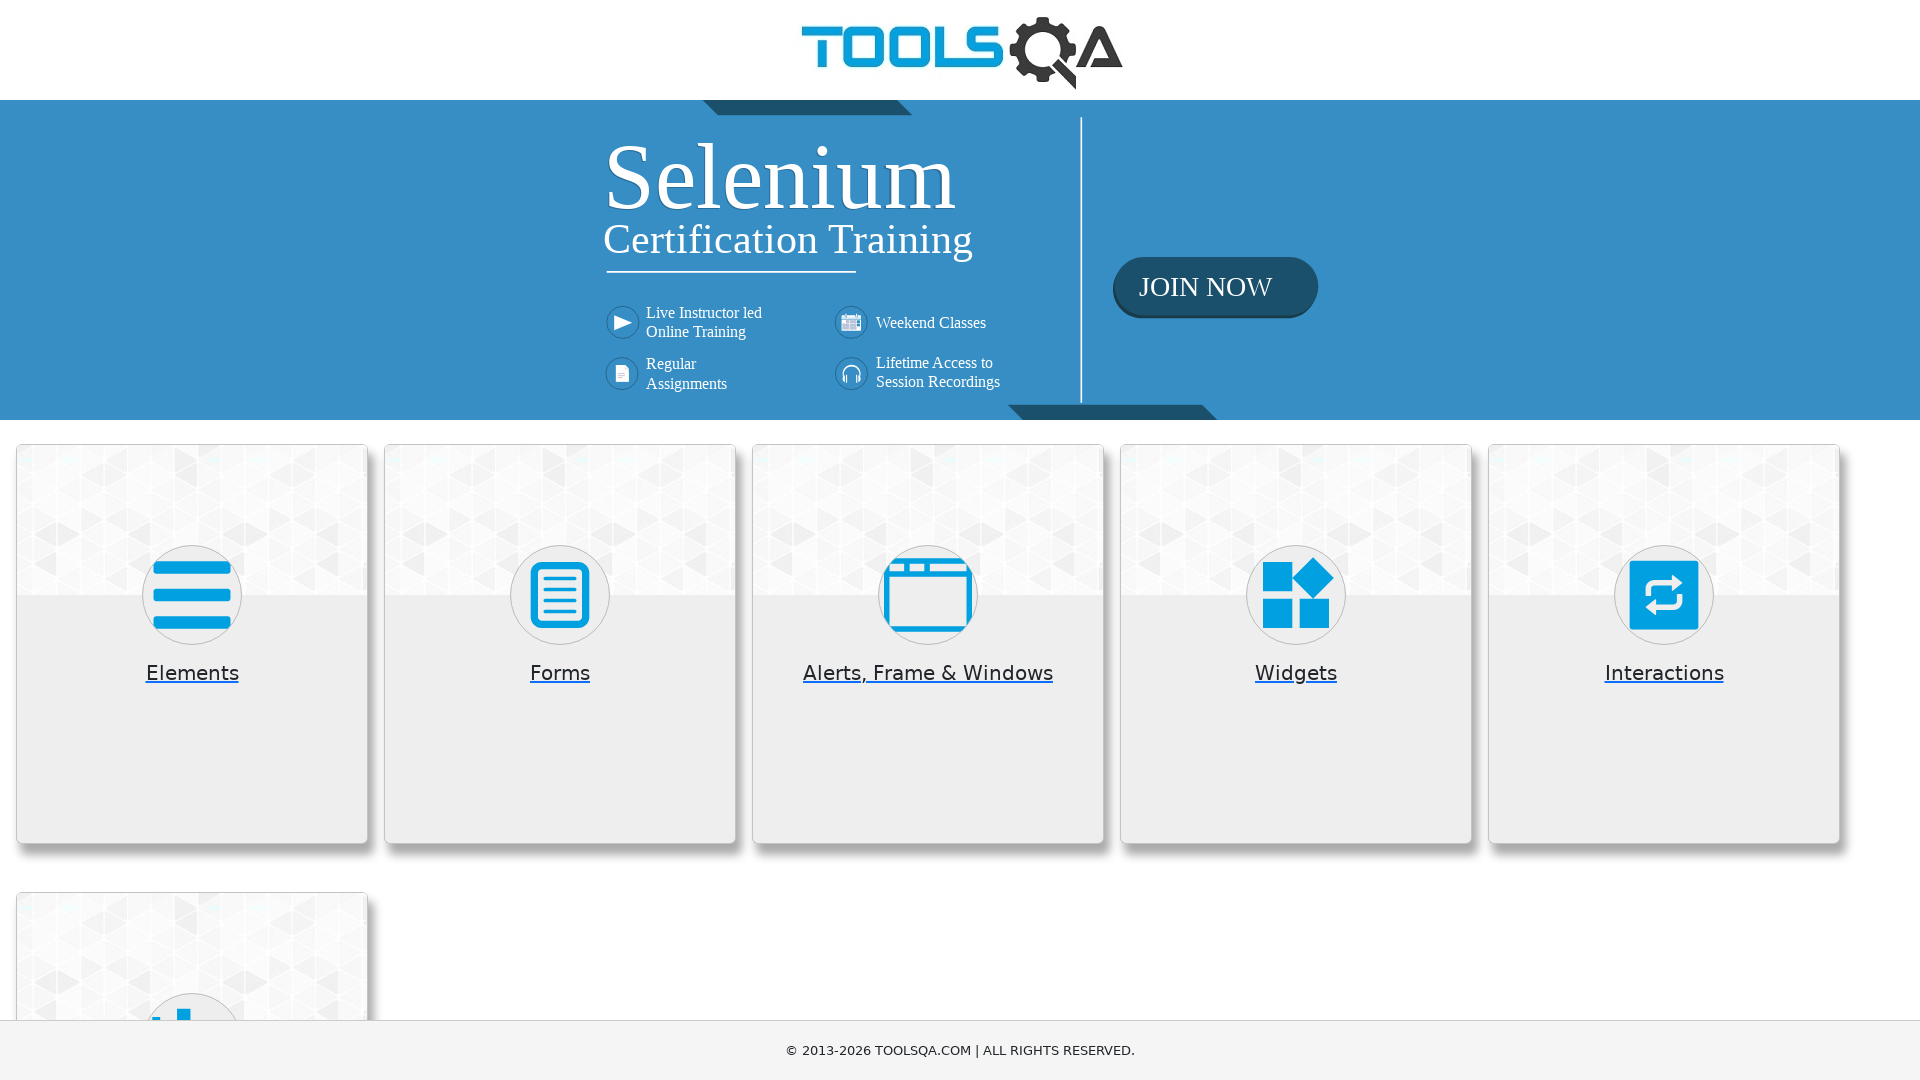

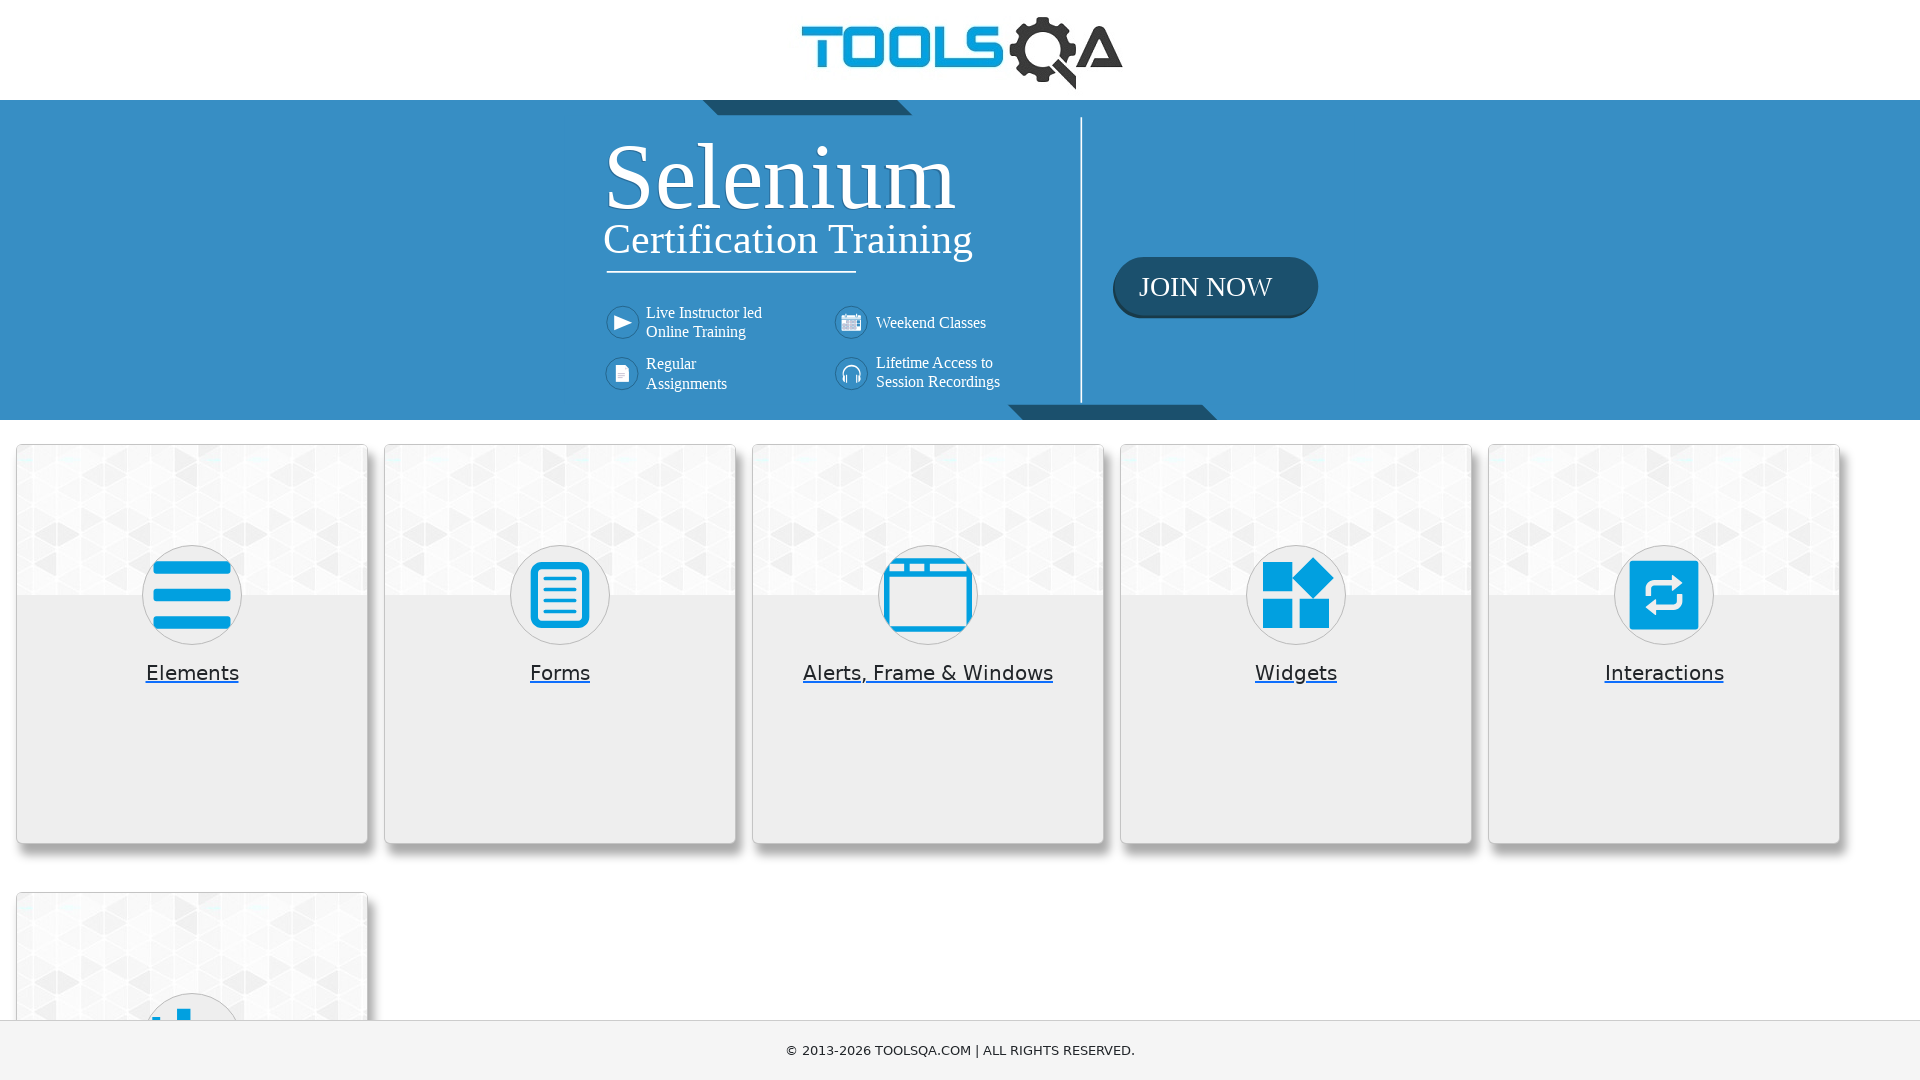